Tests dynamic loading by clicking a start button and waiting for "Hello World!" text to appear

Starting URL: http://the-internet.herokuapp.com/dynamic_loading/2

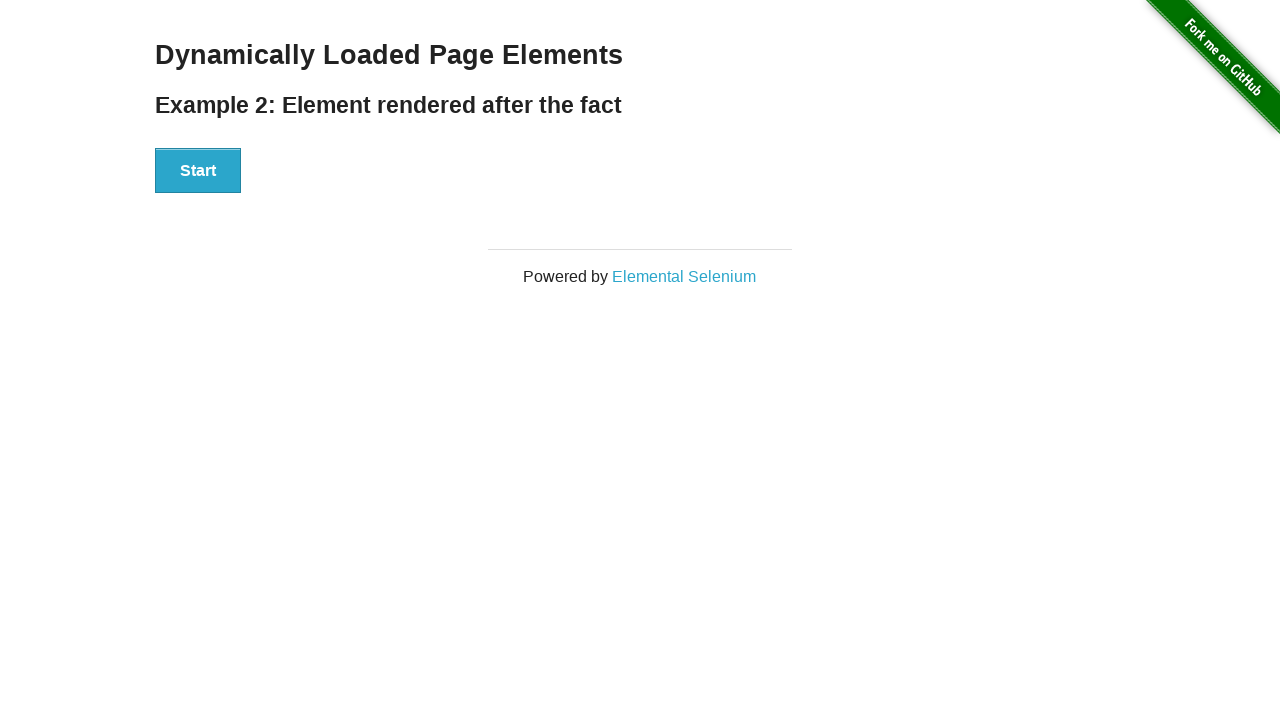

Clicked the start button to trigger dynamic loading at (198, 171) on xpath=//button
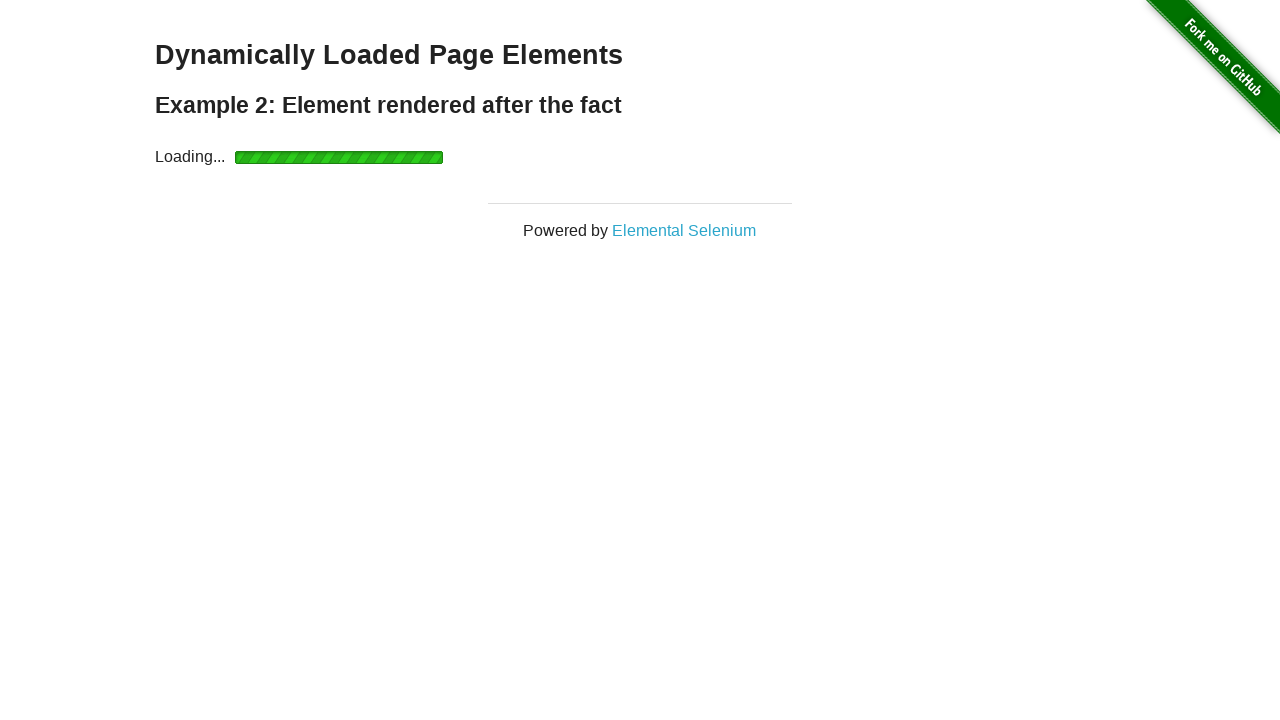

Waited for finish element to appear
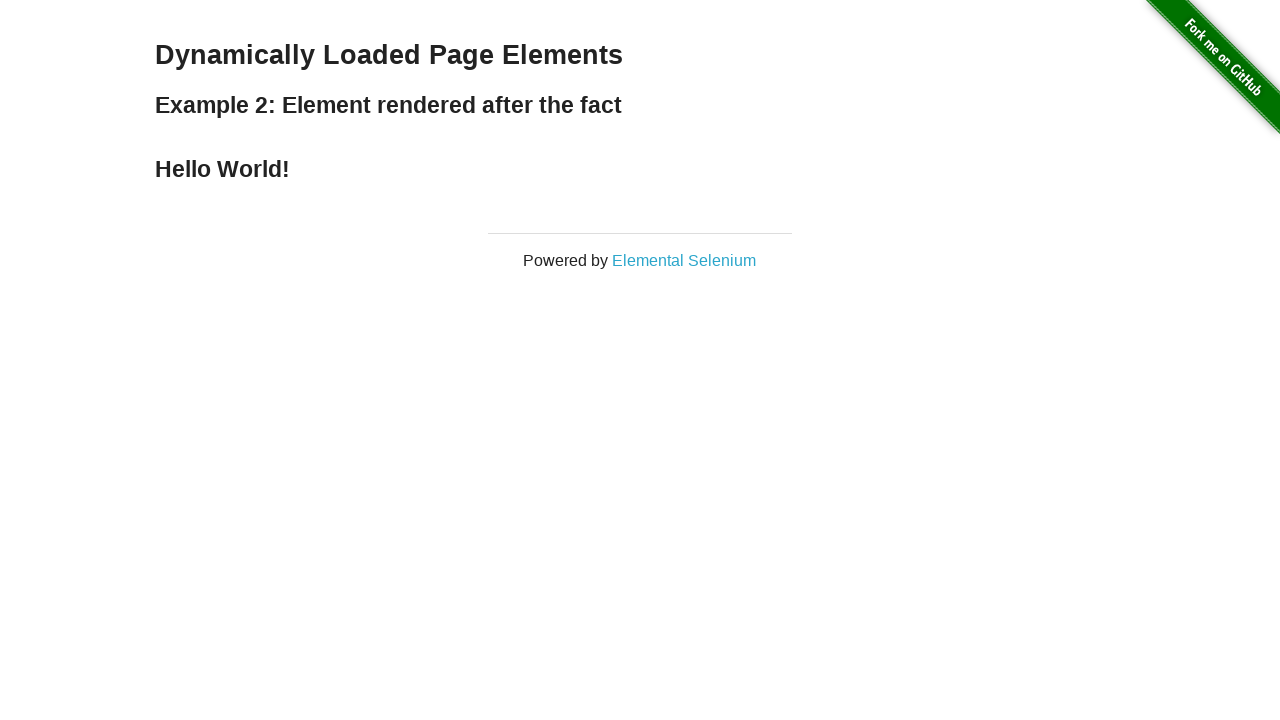

Retrieved text content from finish element
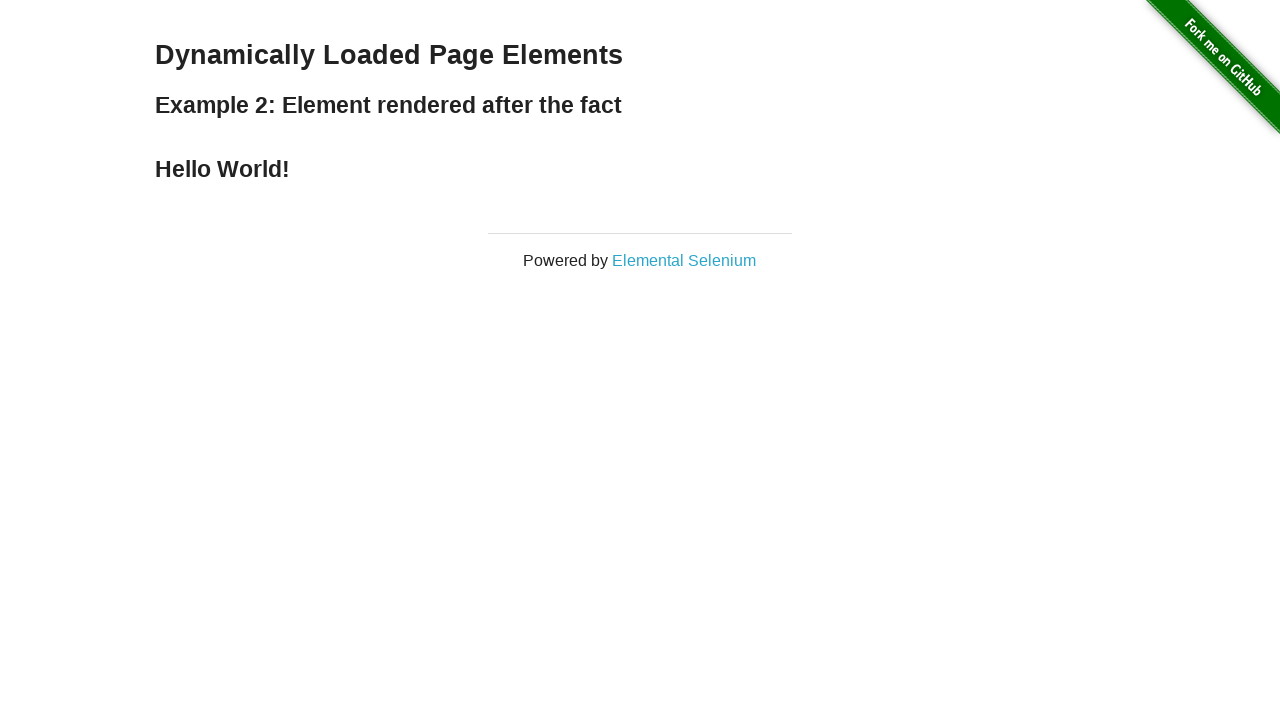

Asserted that finish element contains 'Hello World!' text
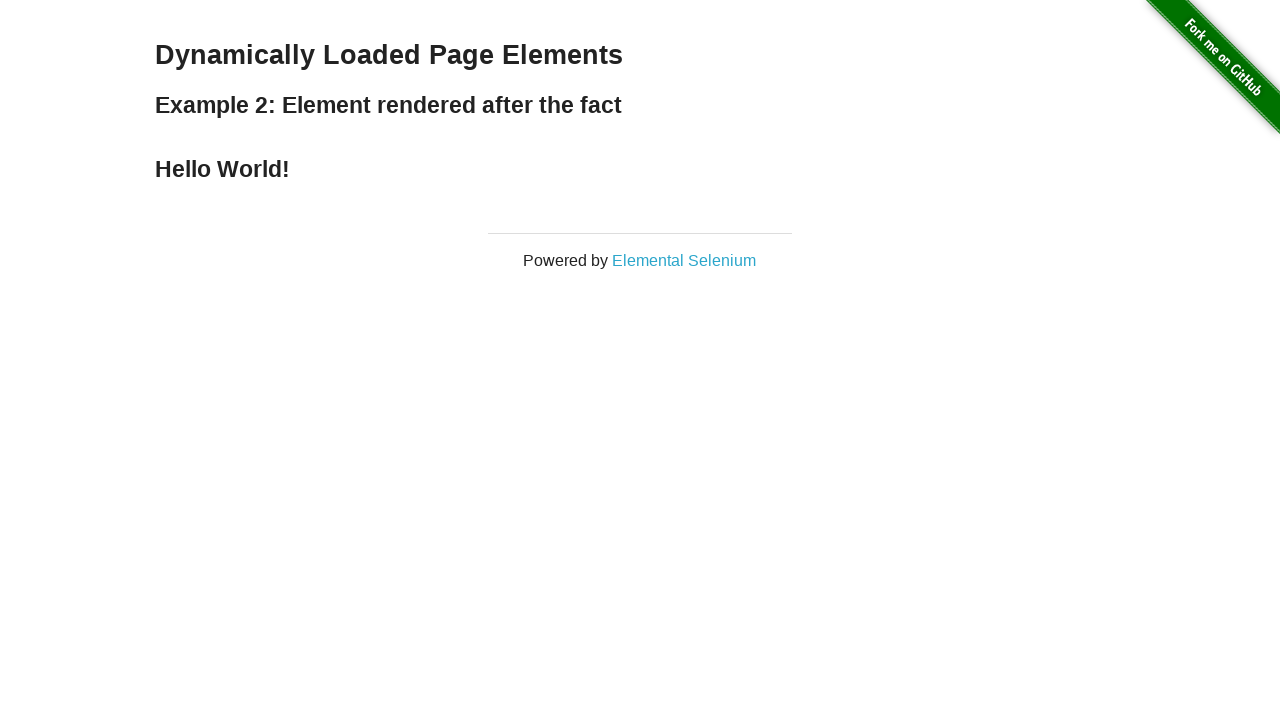

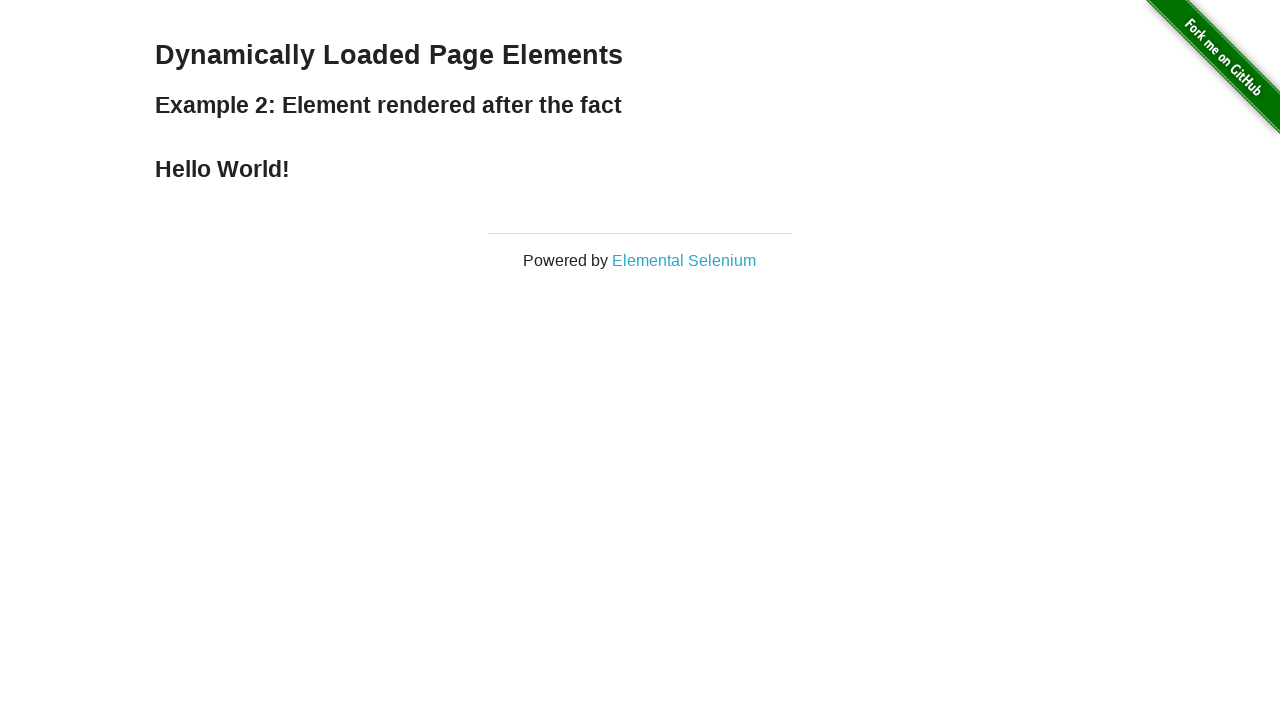